Opens all links from a specific footer column in new tabs and retrieves the title of each opened page

Starting URL: https://qaclickacademy.com/practice.php

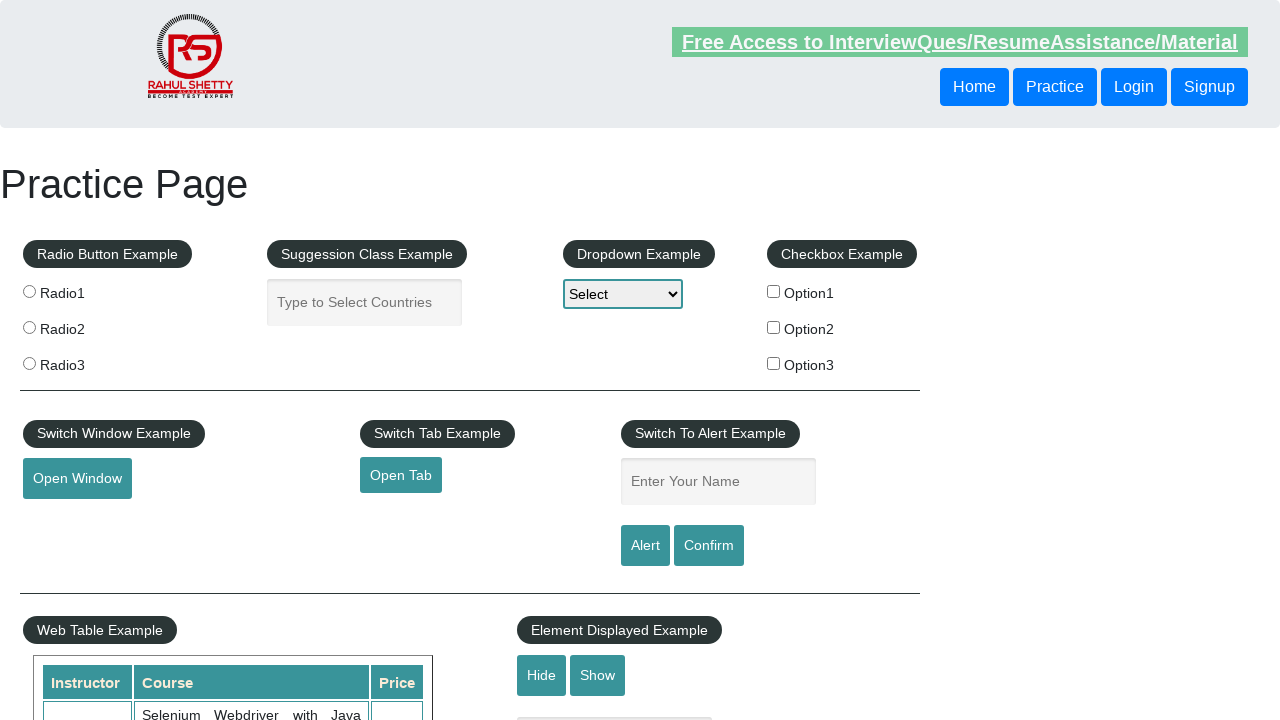

Counted total links on page
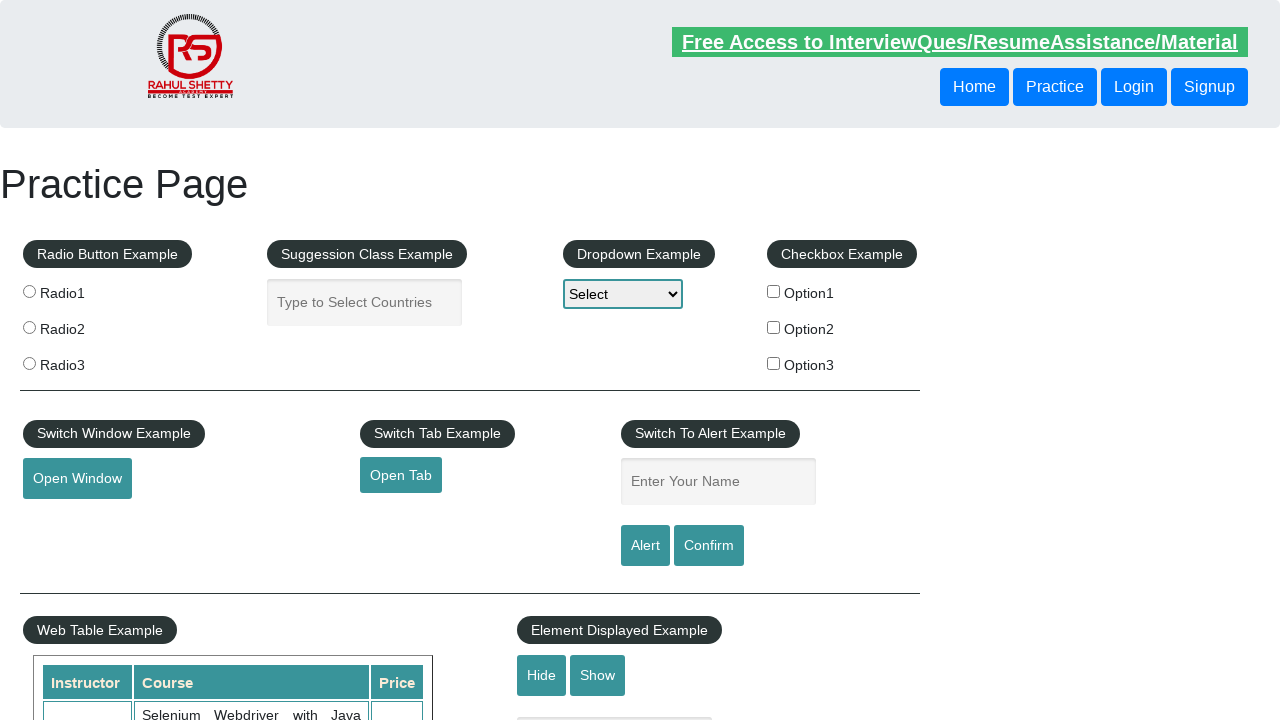

Located footer section with ID 'gf-BIG'
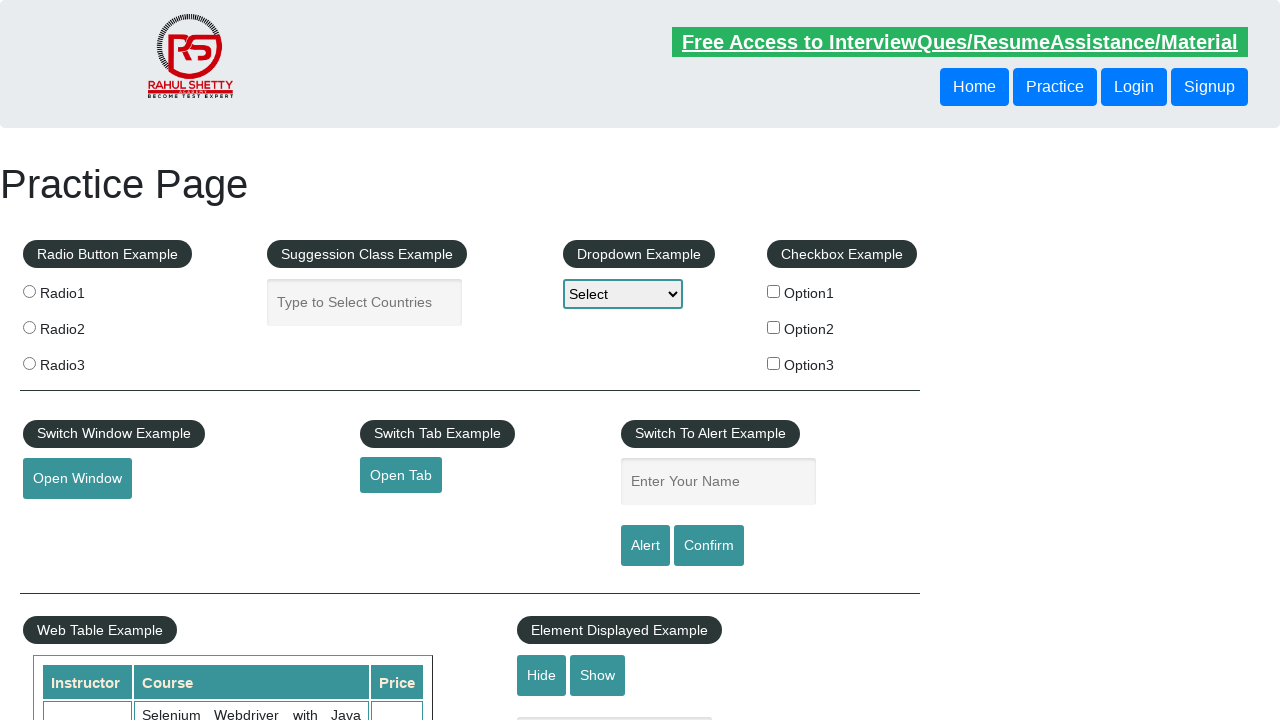

Counted links in footer section
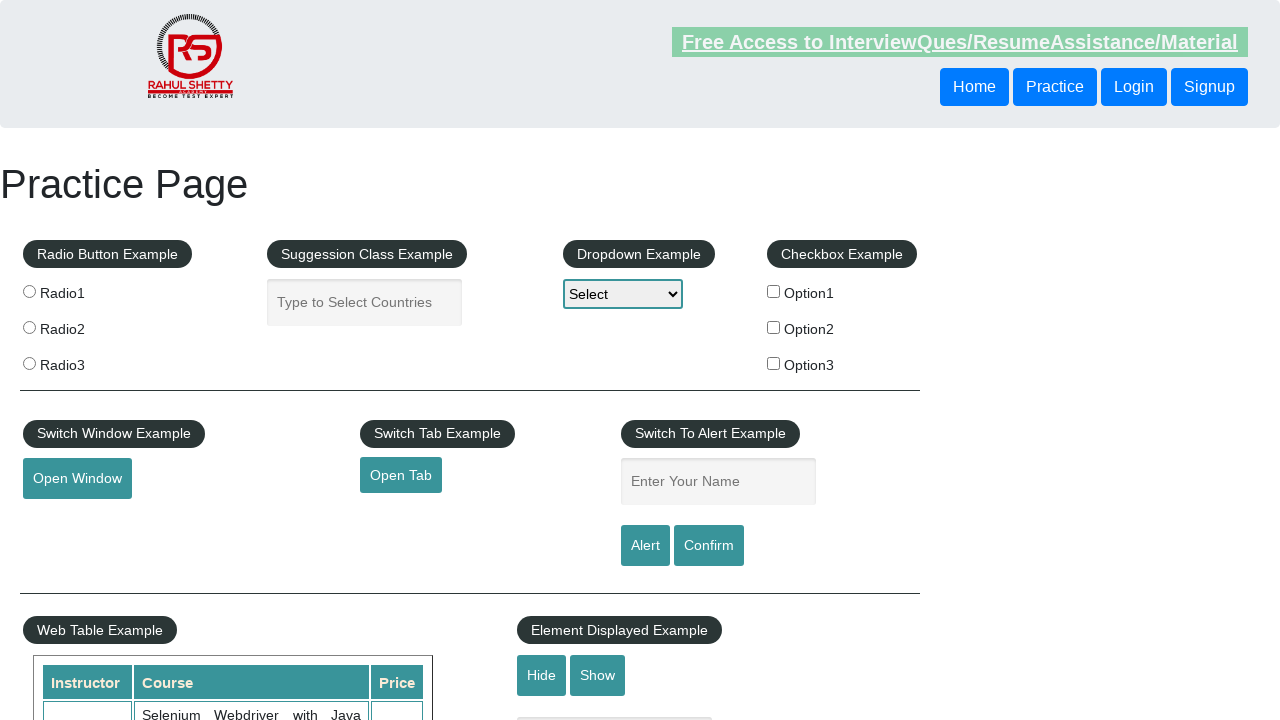

Located first column of footer
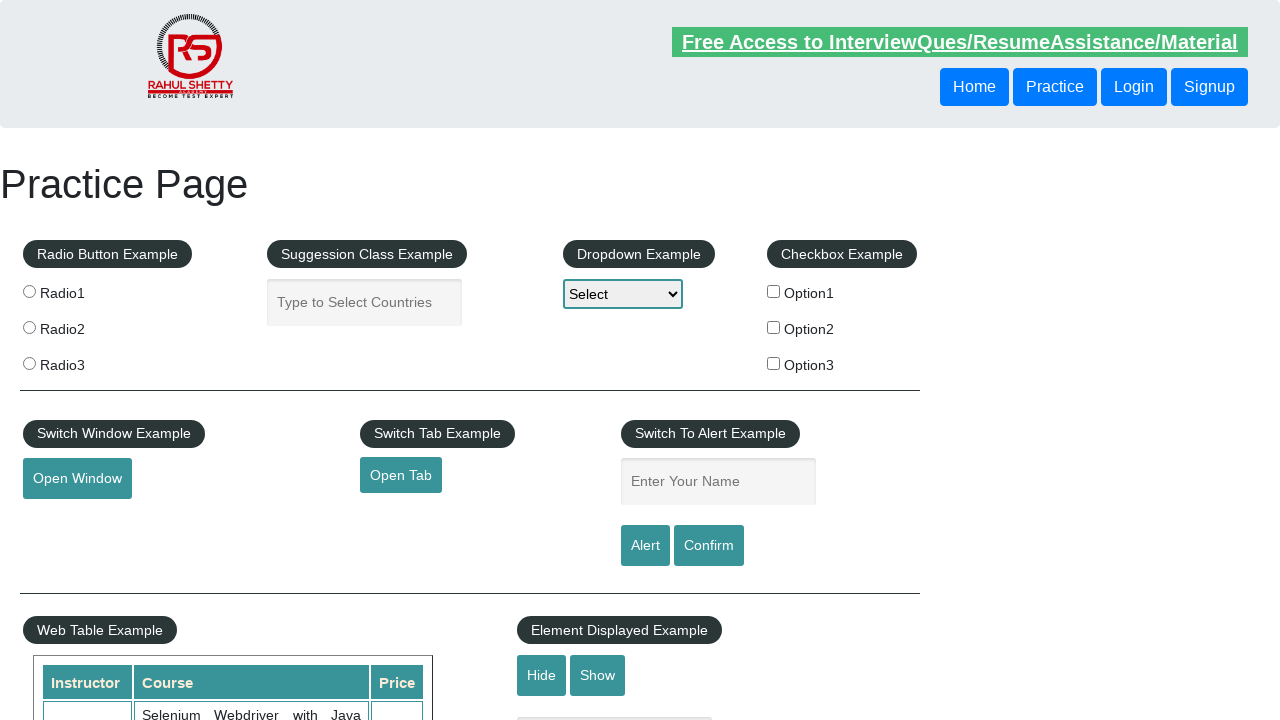

Counted links in first footer column
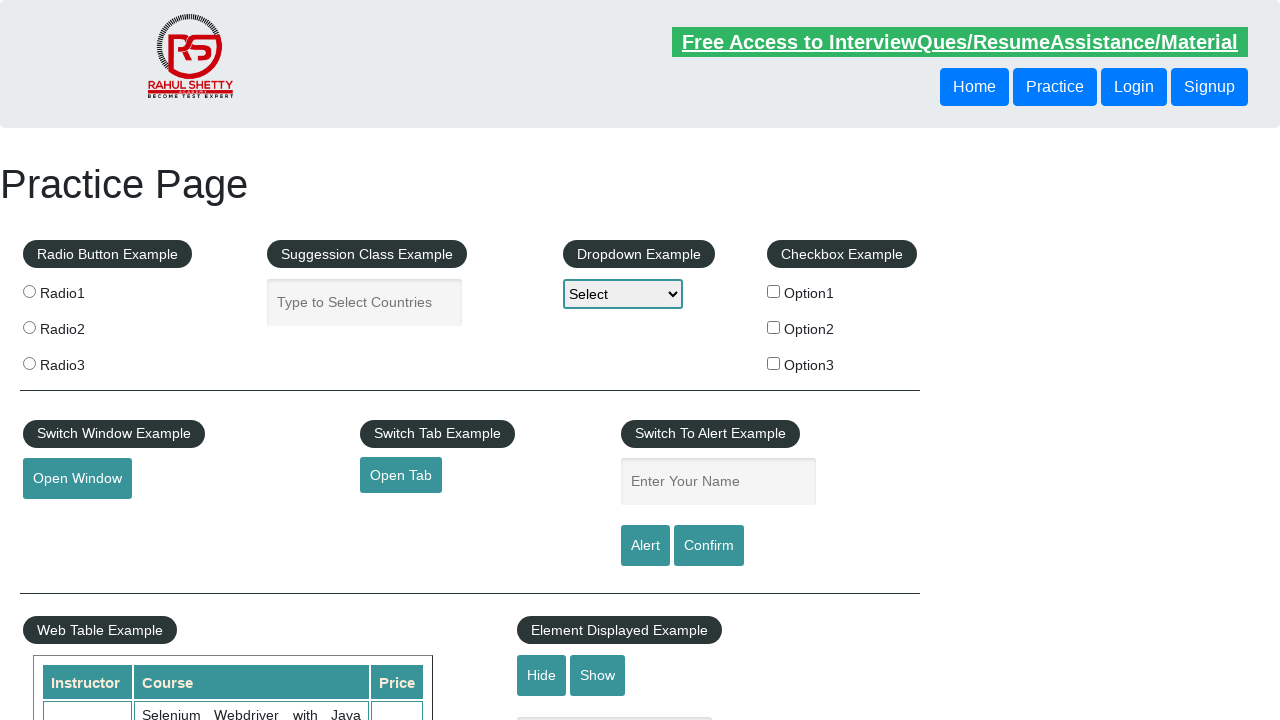

Retrieved all link elements from first footer column
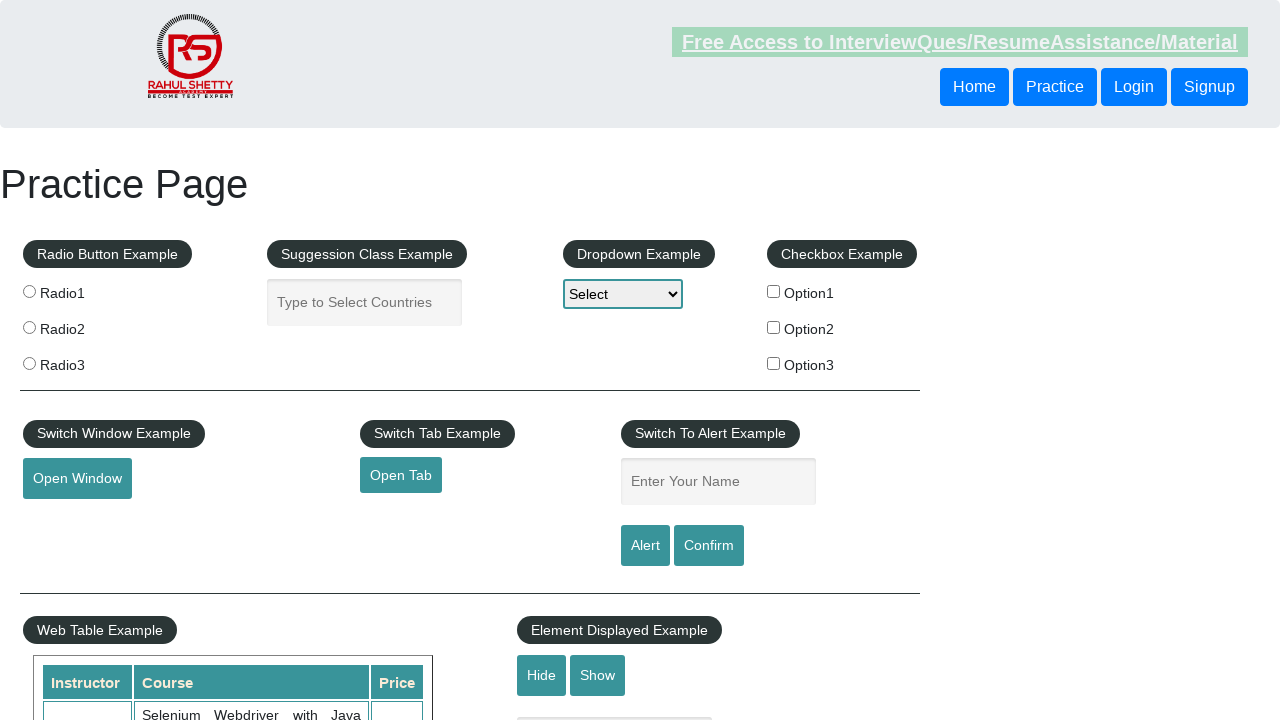

Opened link in new tab using Ctrl+Click at (157, 482) on xpath=//table/tbody/tr/td[1]/ul >> a >> nth=0
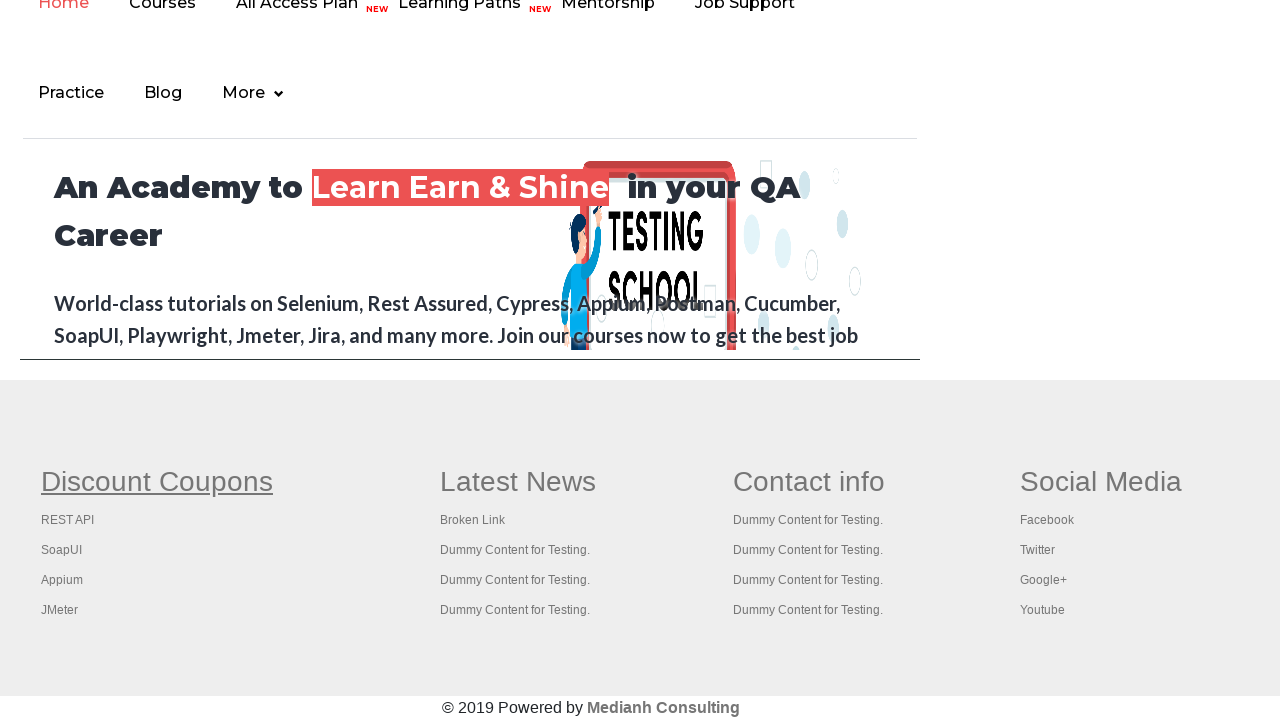

Opened link in new tab using Ctrl+Click at (68, 520) on xpath=//table/tbody/tr/td[1]/ul >> a >> nth=1
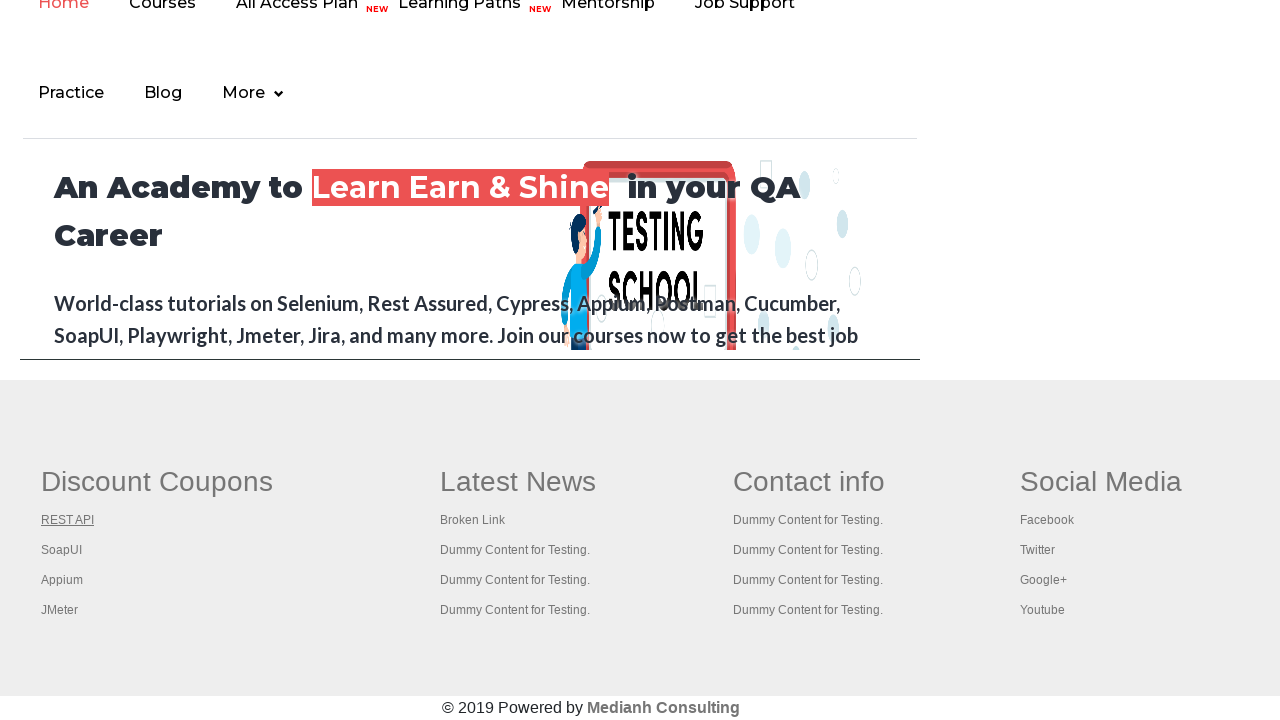

Opened link in new tab using Ctrl+Click at (62, 550) on xpath=//table/tbody/tr/td[1]/ul >> a >> nth=2
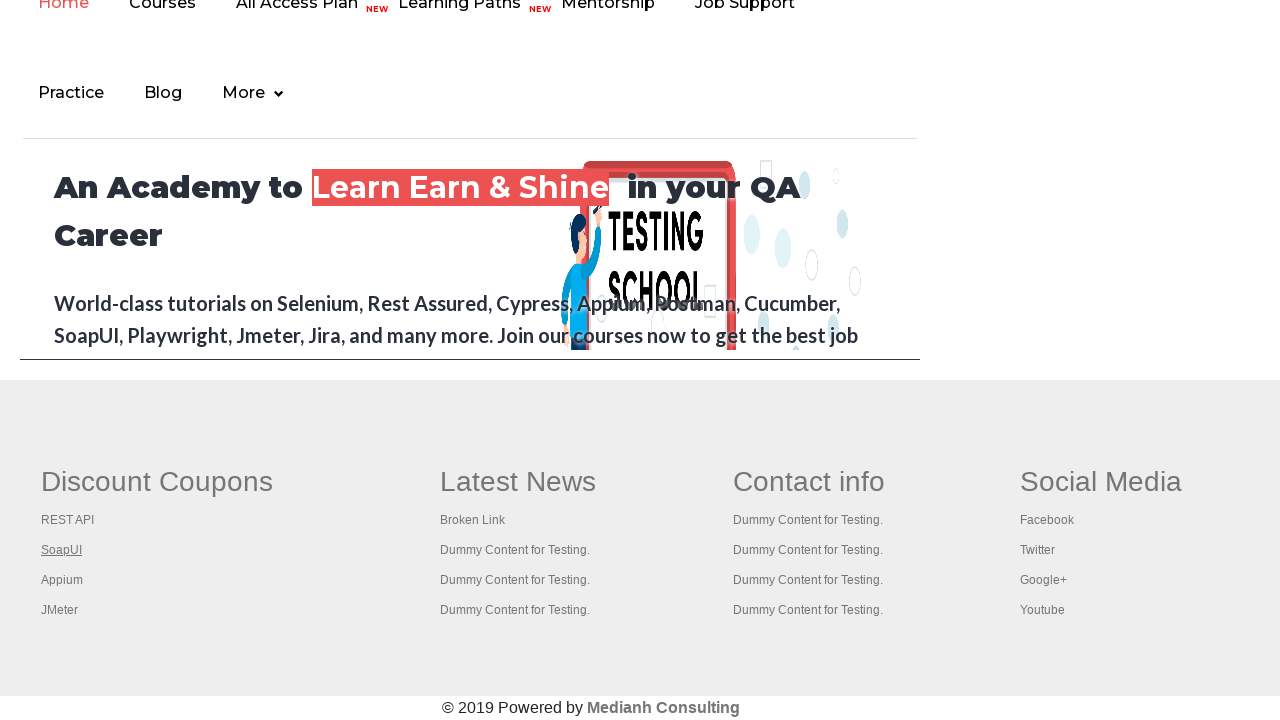

Opened link in new tab using Ctrl+Click at (62, 580) on xpath=//table/tbody/tr/td[1]/ul >> a >> nth=3
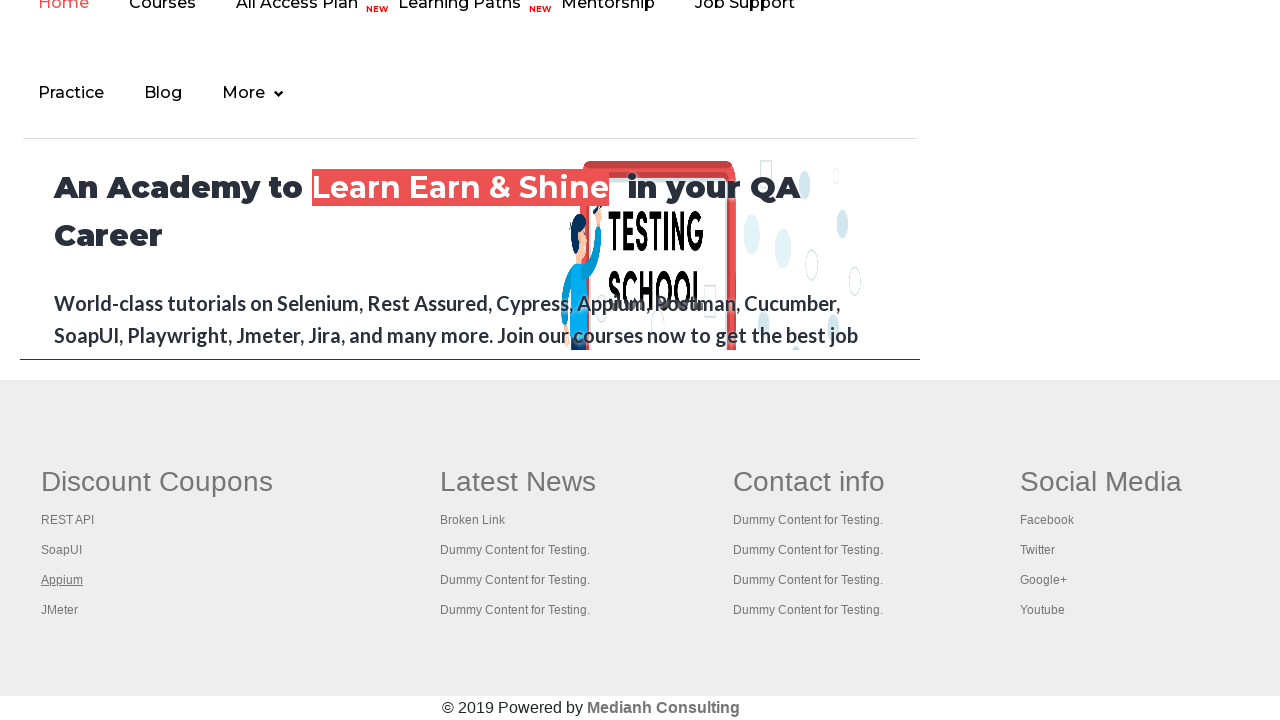

Opened link in new tab using Ctrl+Click at (60, 610) on xpath=//table/tbody/tr/td[1]/ul >> a >> nth=4
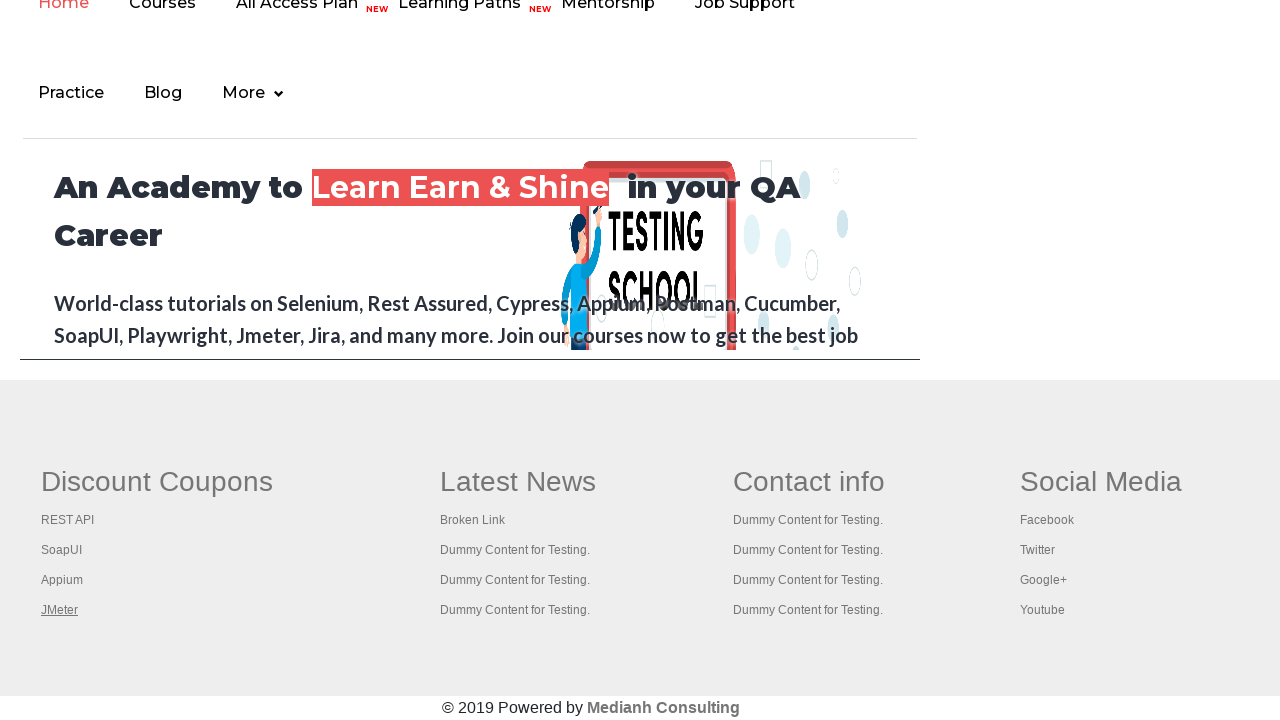

Waited for opened page to load - Title: Practice Page
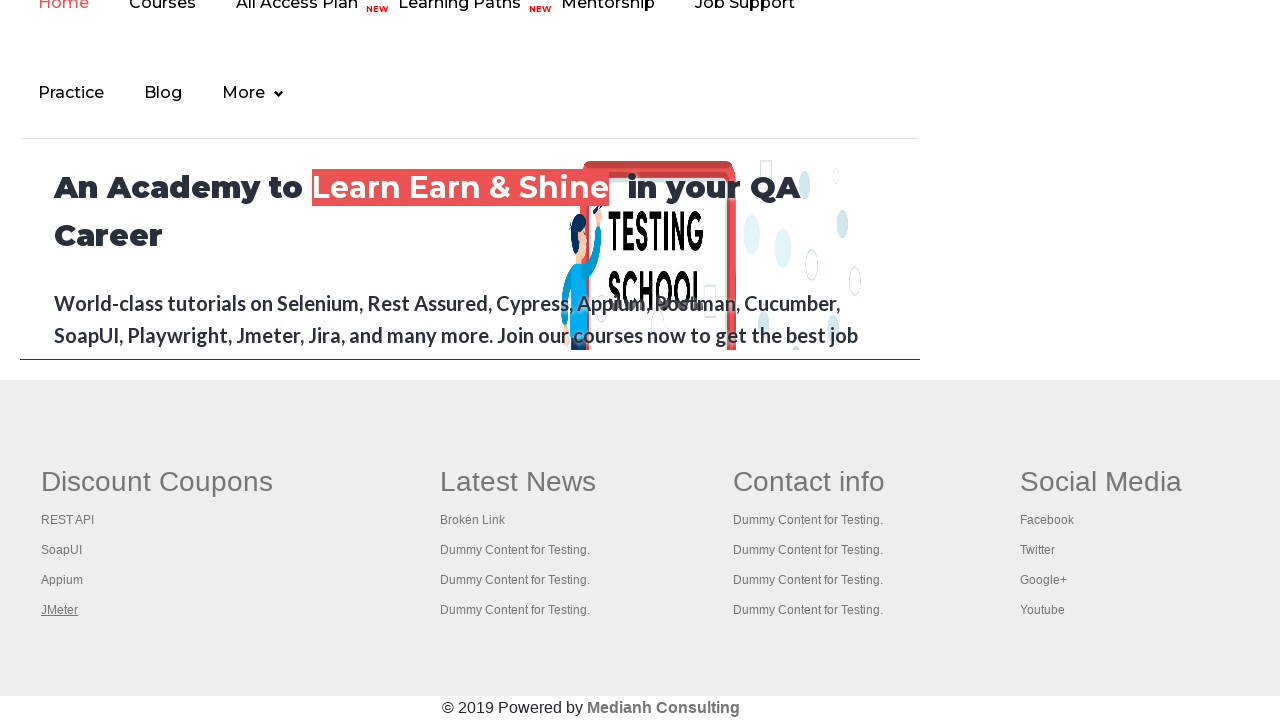

Waited for opened page to load - Title: REST API Tutorial
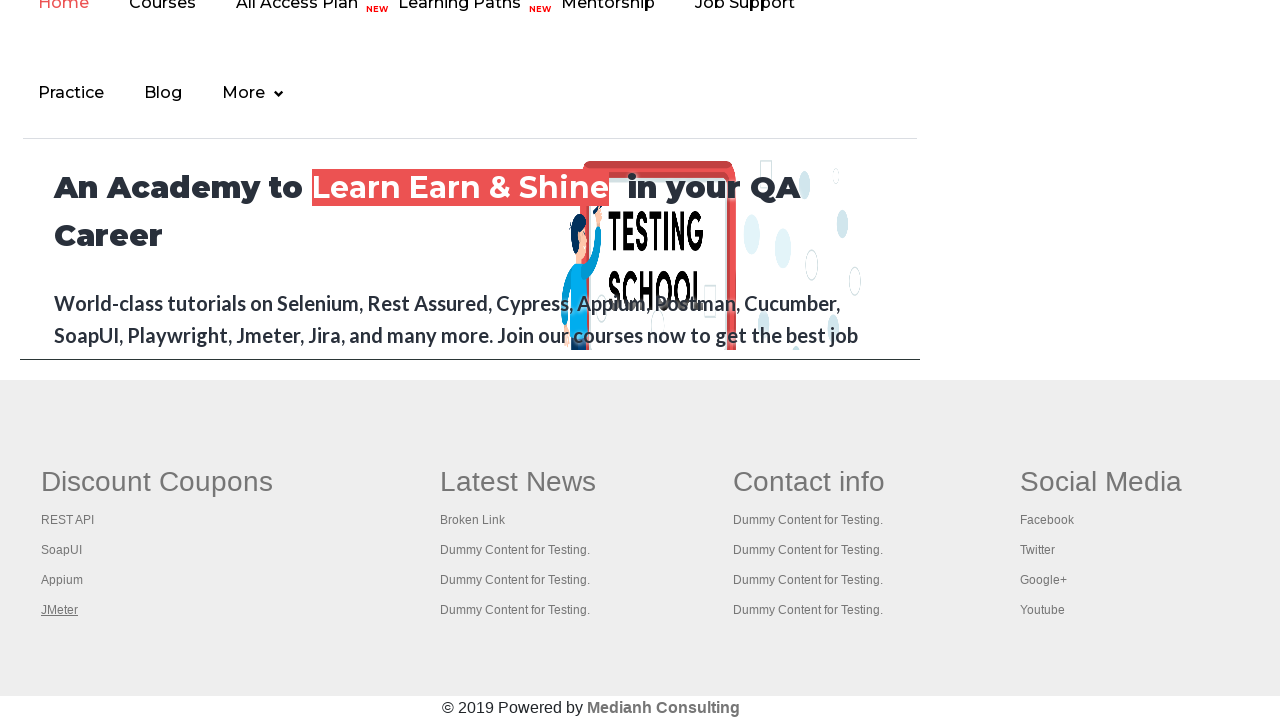

Waited for opened page to load - Title: The World’s Most Popular API Testing Tool | SoapUI
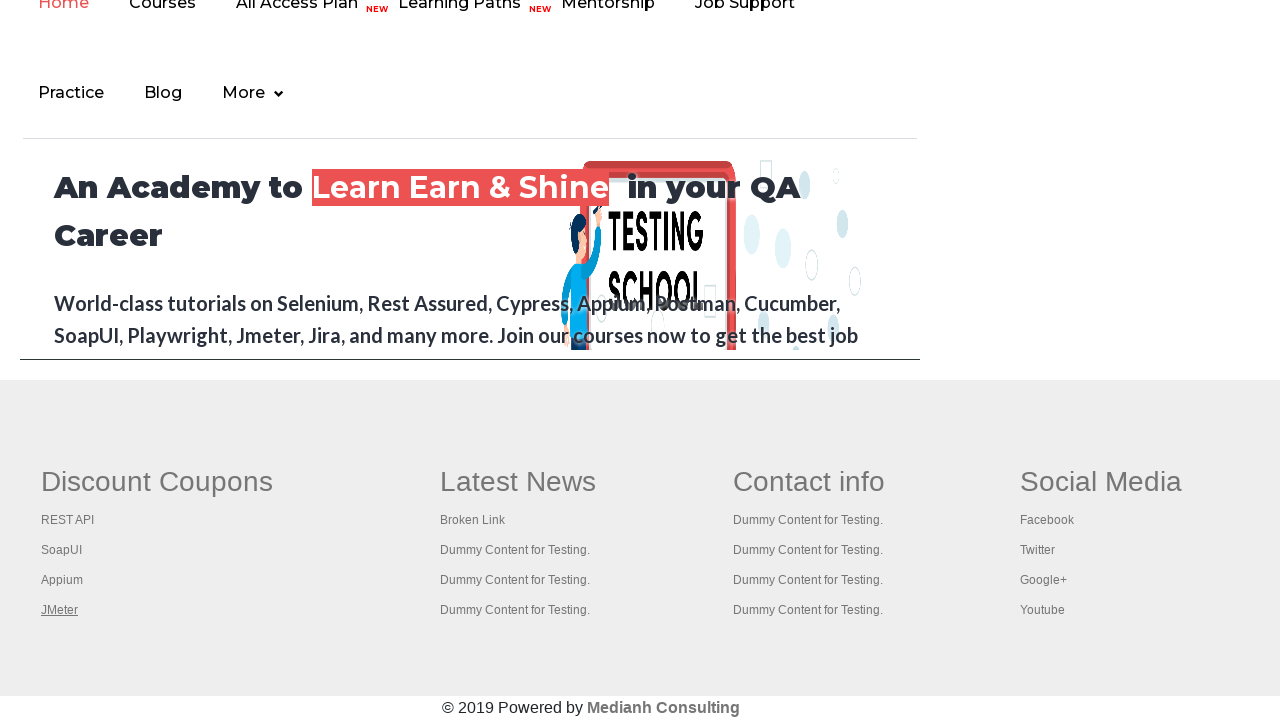

Waited for opened page to load - Title: Appium tutorial for Mobile Apps testing | RahulShetty Academy | Rahul
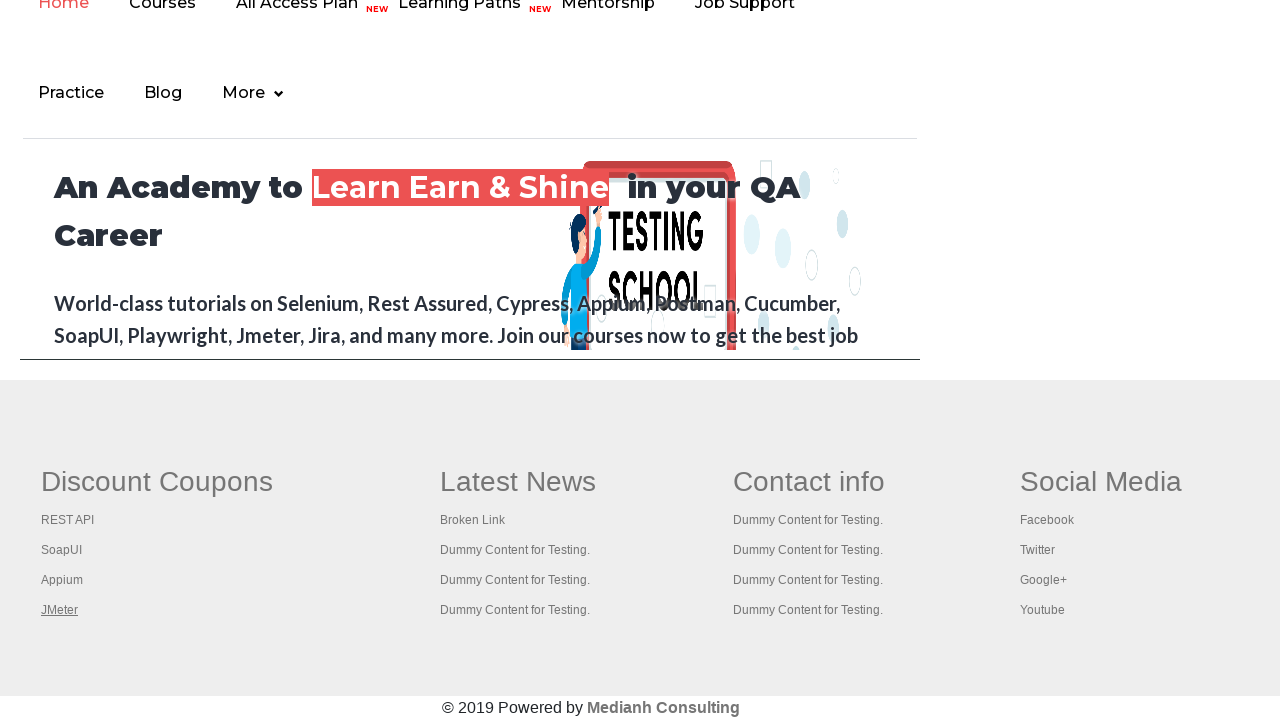

Waited for opened page to load - Title: Apache JMeter - Apache JMeter™
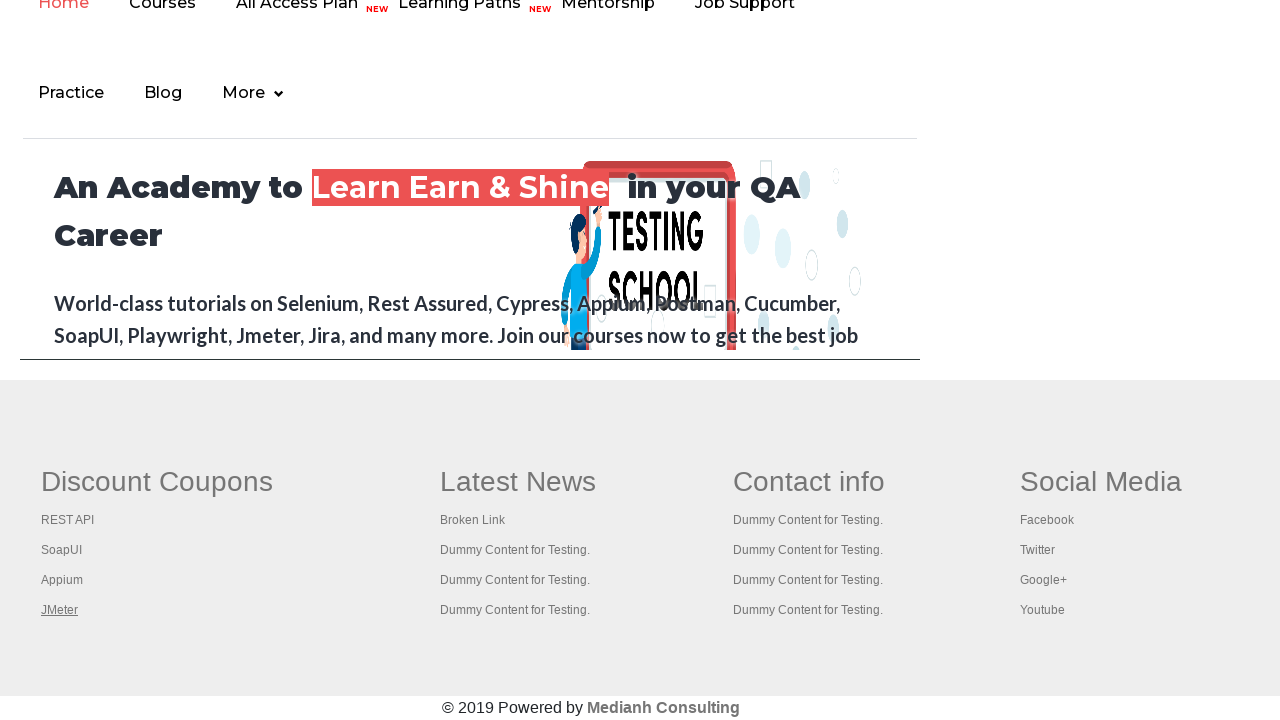

Closed opened tab
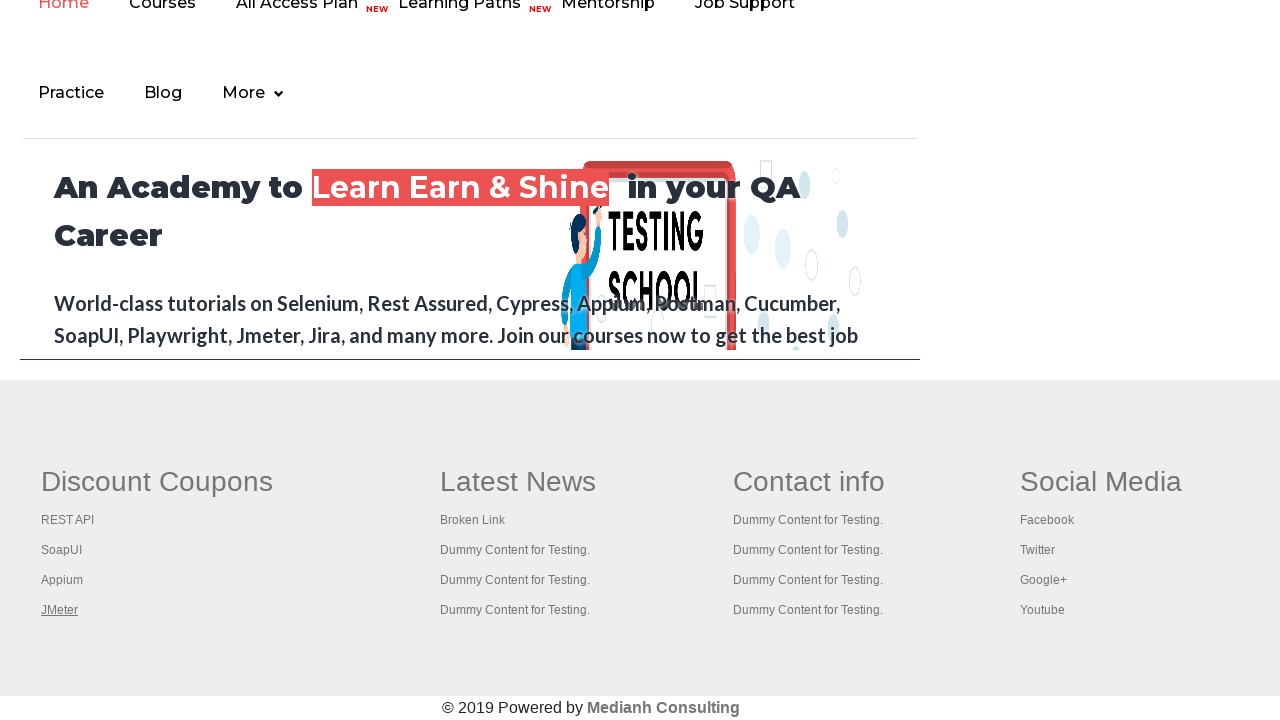

Closed opened tab
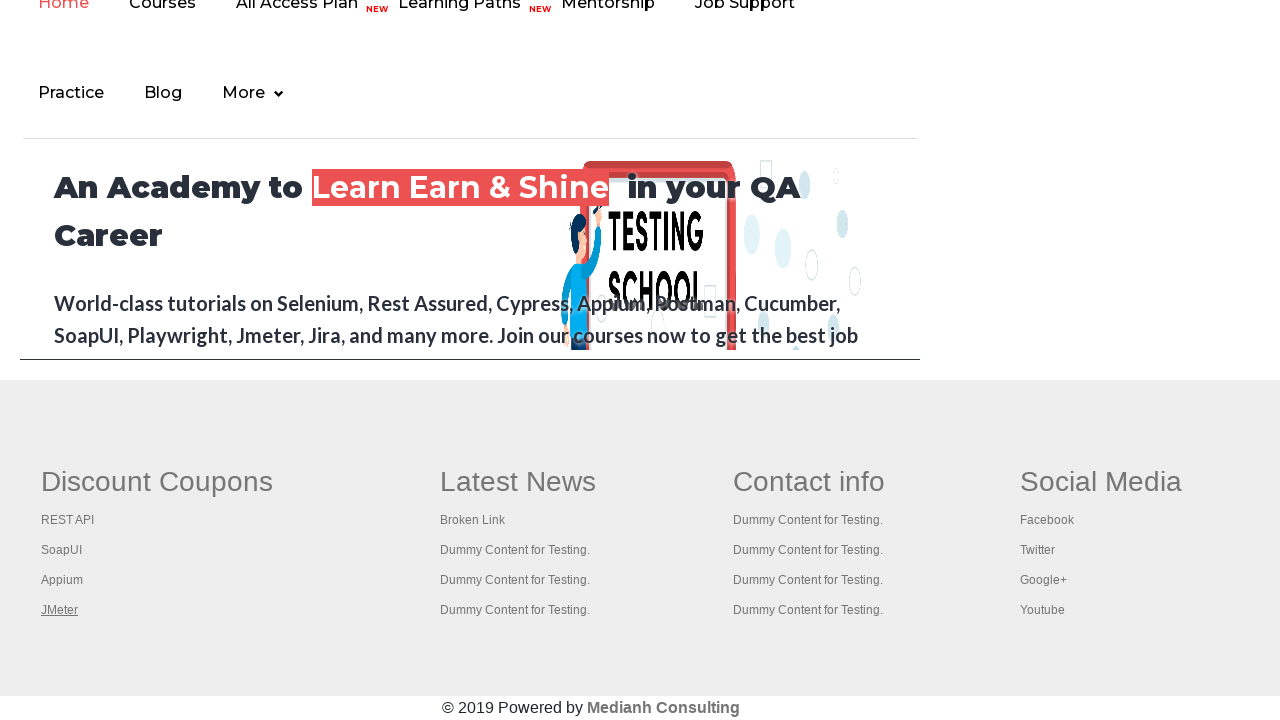

Closed opened tab
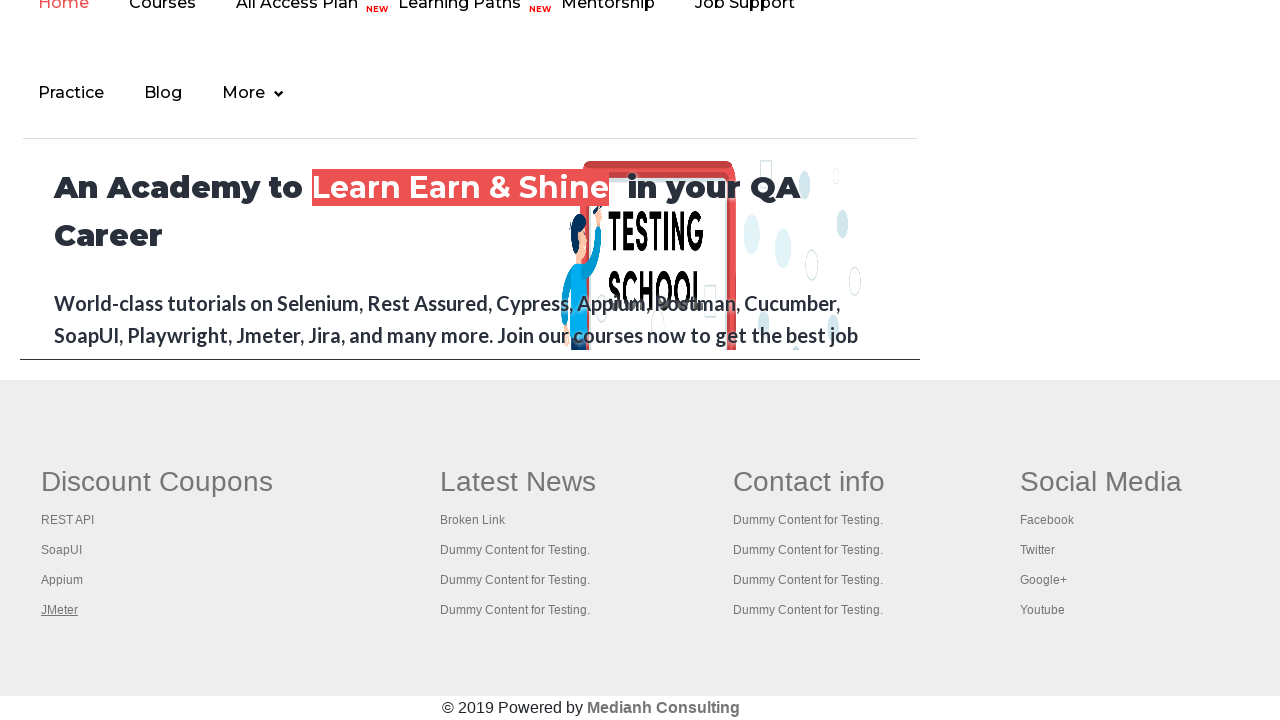

Closed opened tab
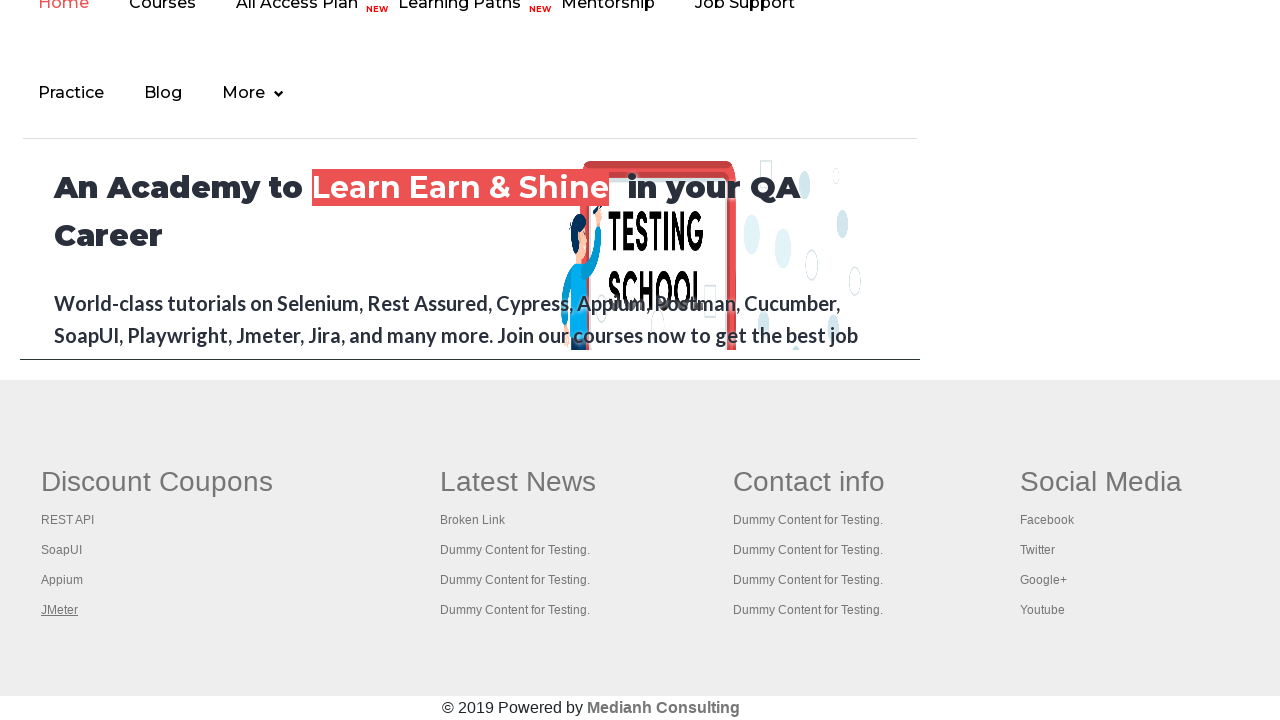

Closed opened tab
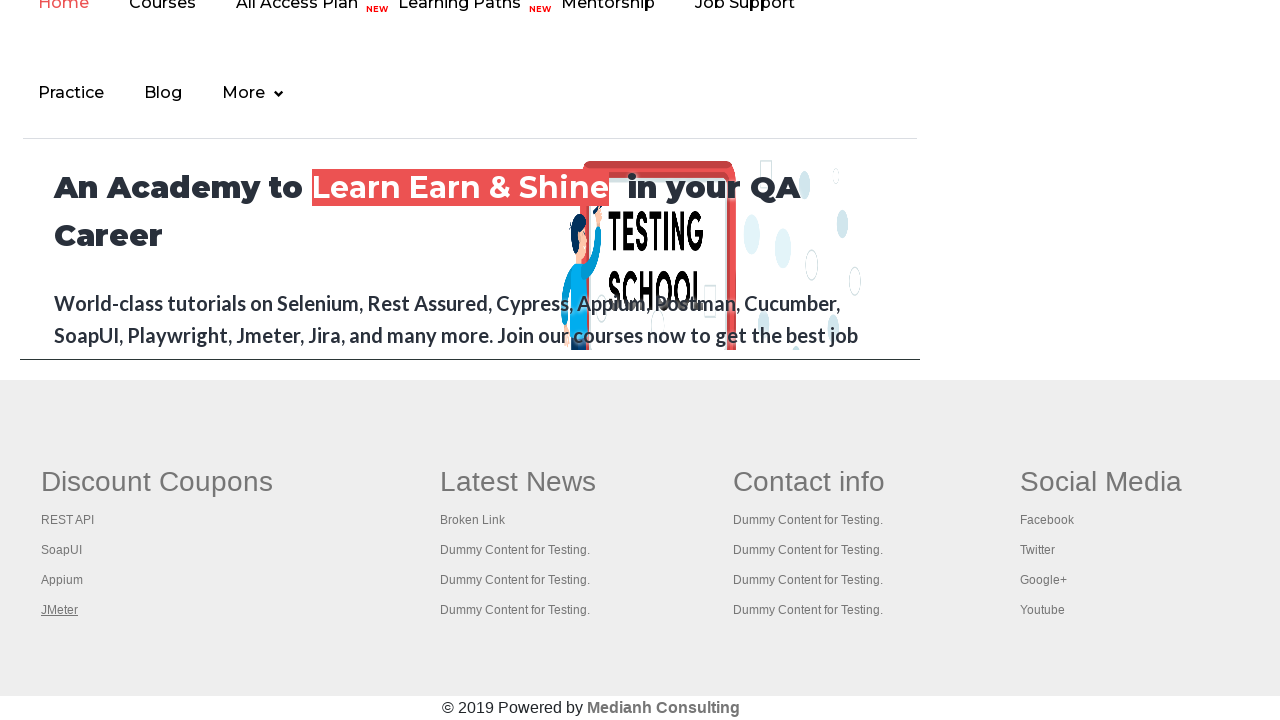

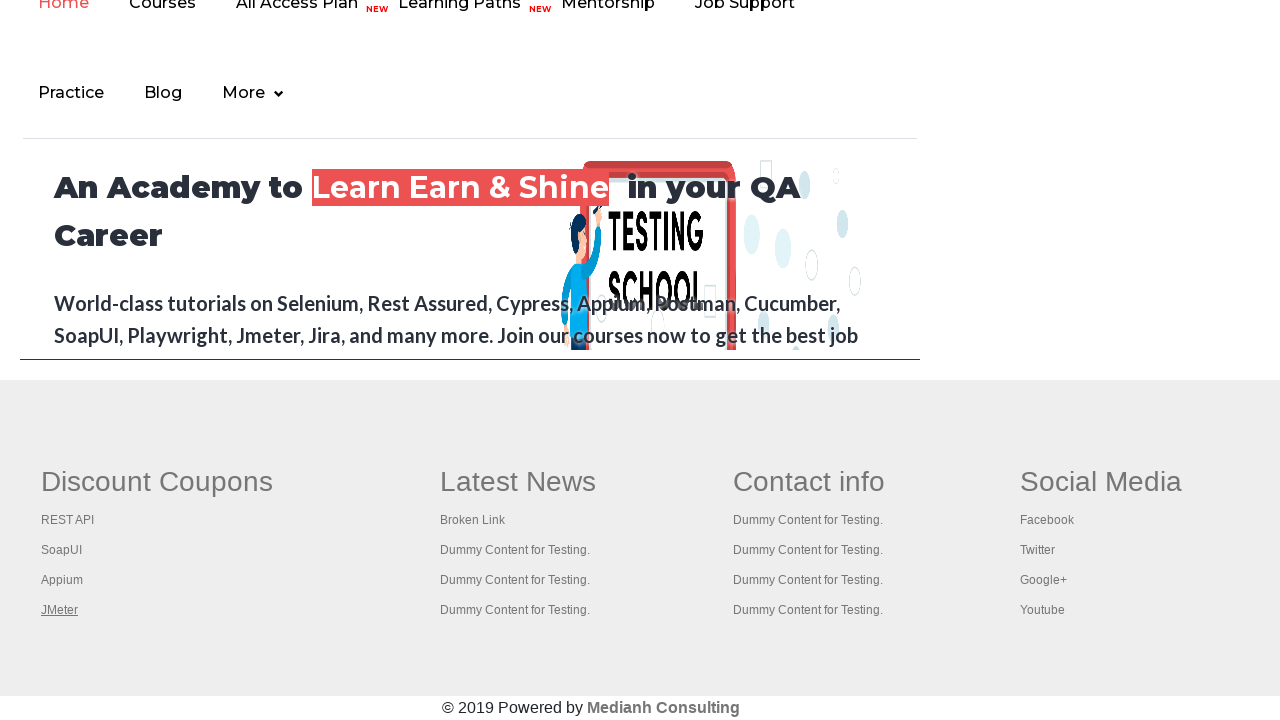